Tests JavaScript alert handling by entering a name, triggering a confirm dialog, and dismissing it

Starting URL: https://rahulshettyacademy.com/AutomationPractice/

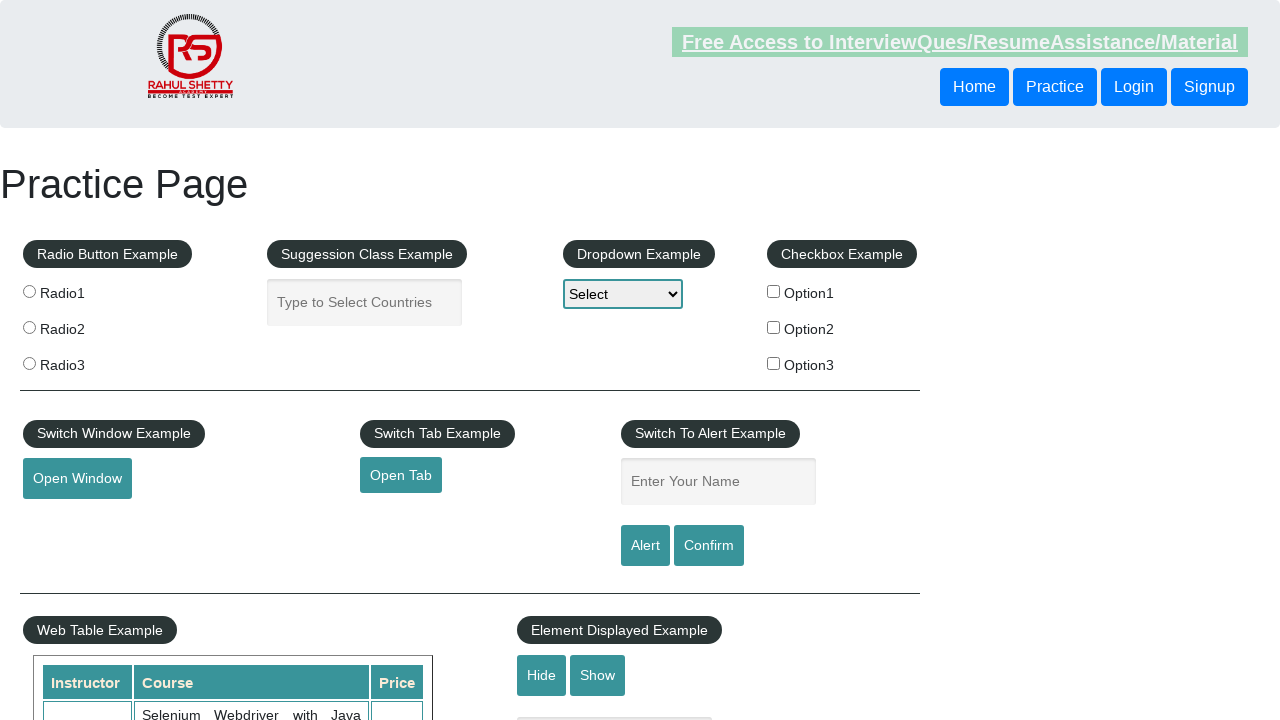

Filled name field with 'Abhay' on #name
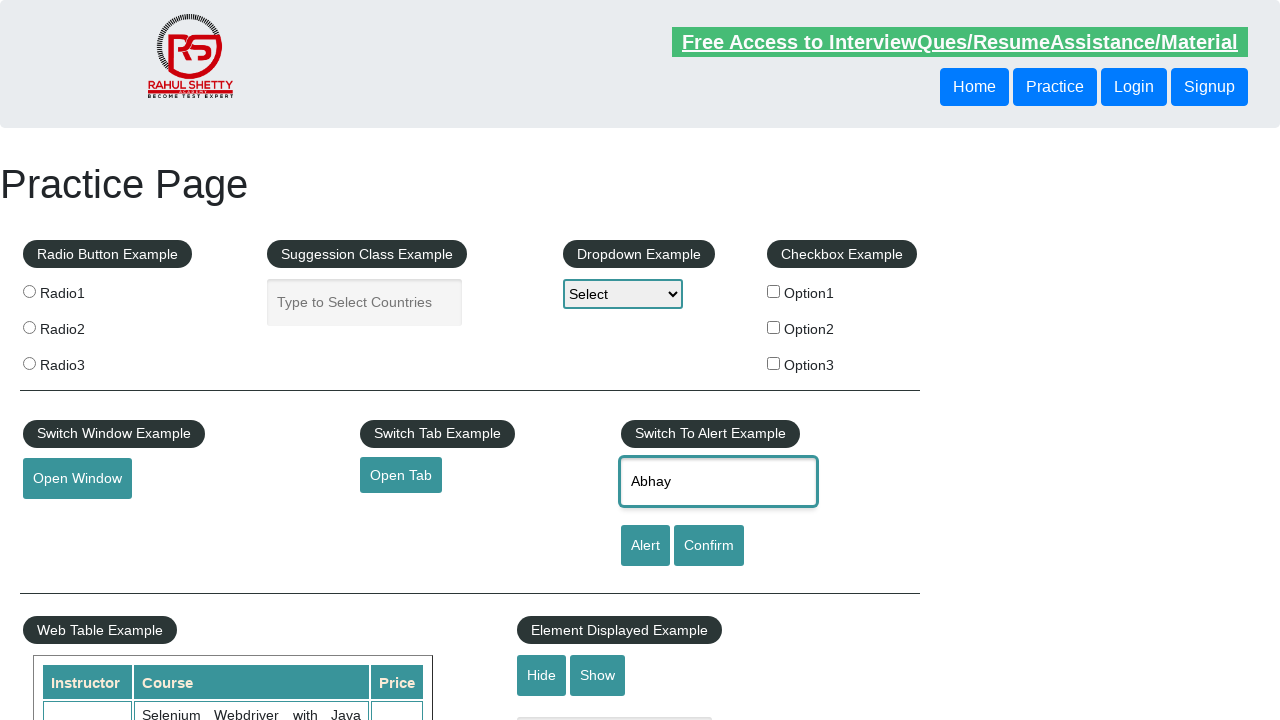

Clicked confirm button to trigger dialog at (709, 546) on #confirmbtn
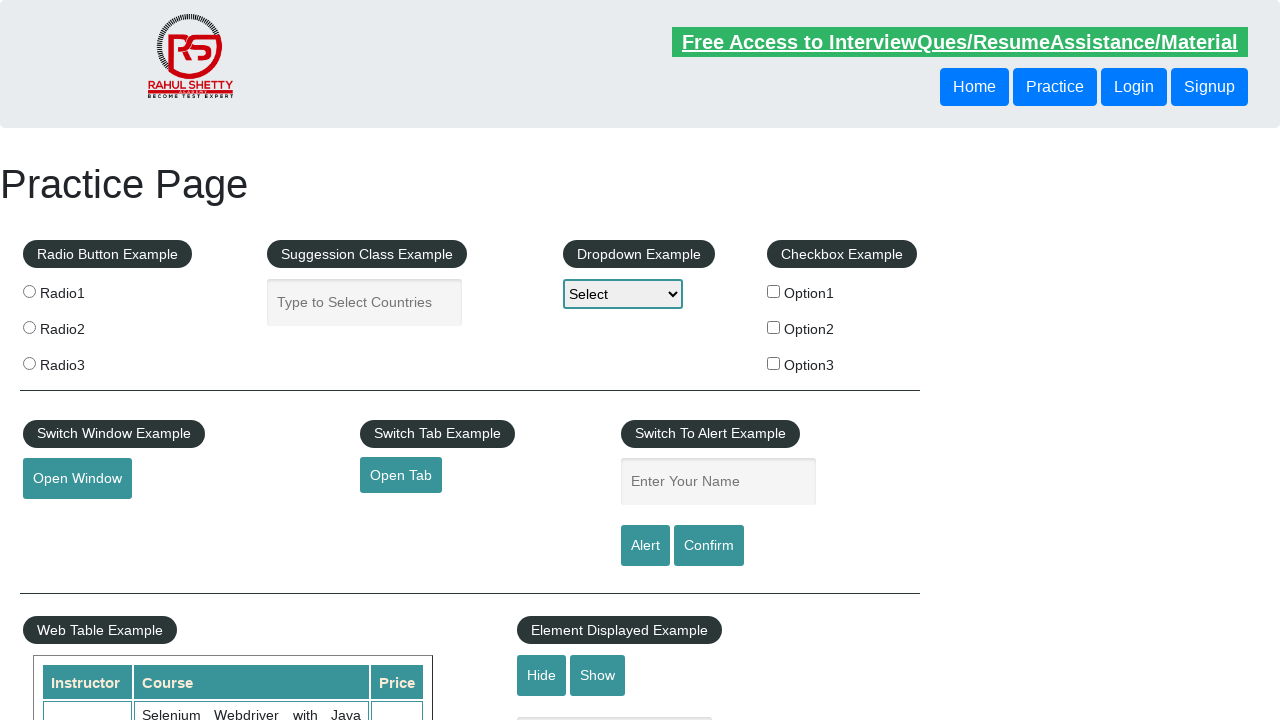

Set up dialog handler to dismiss alerts
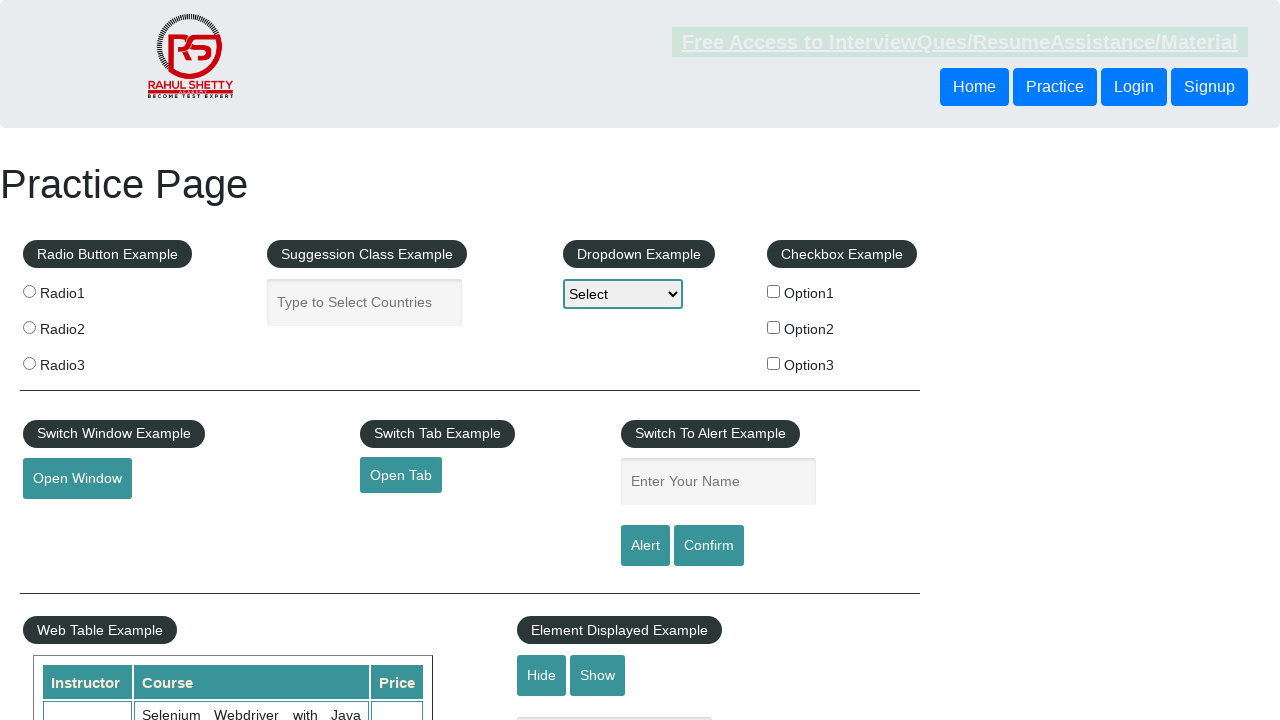

Set up one-time dialog handler to dismiss next alert
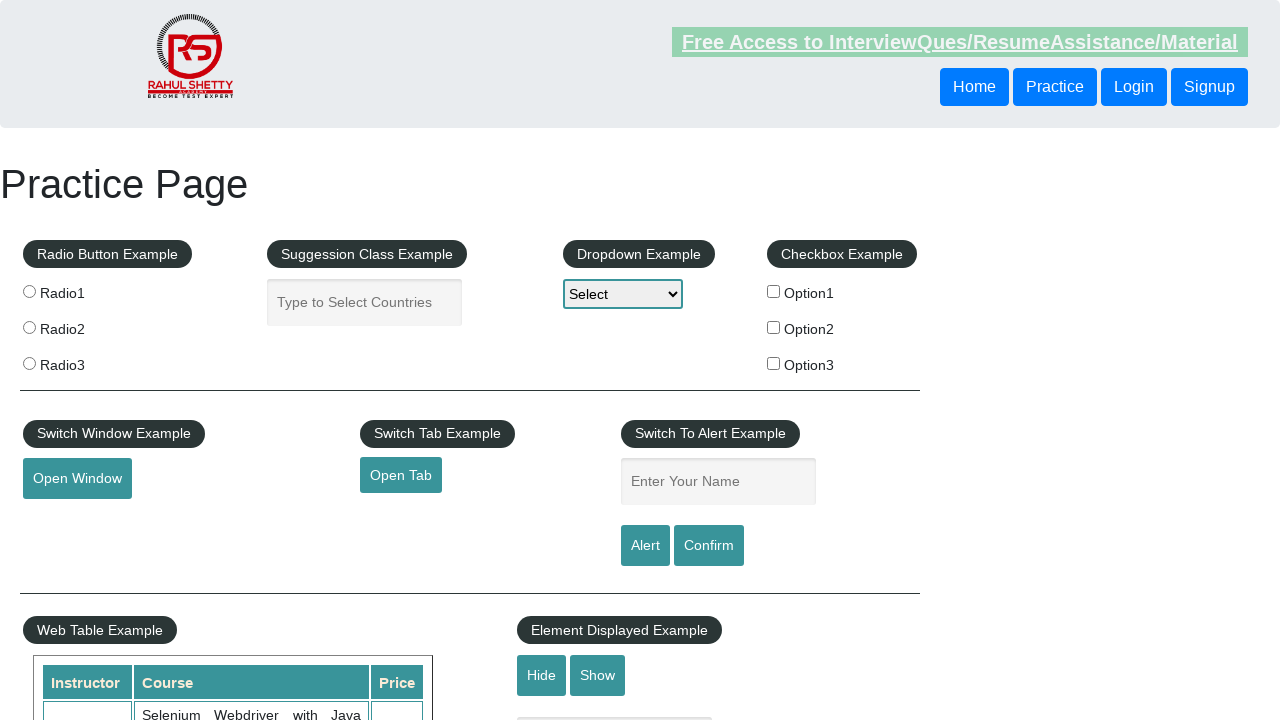

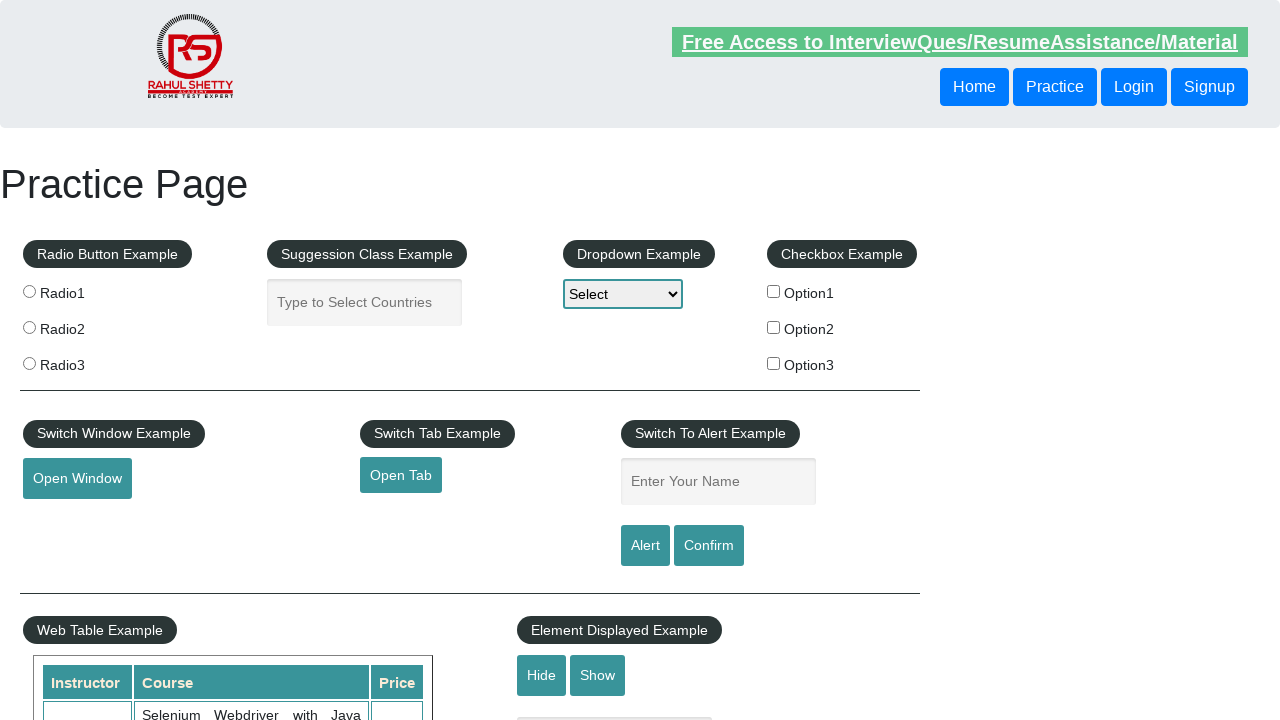